Navigates to a practice automation page and interacts with a table to count columns and rows, then retrieves text from a specific row

Starting URL: https://rahulshettyacademy.com/AutomationPractice/

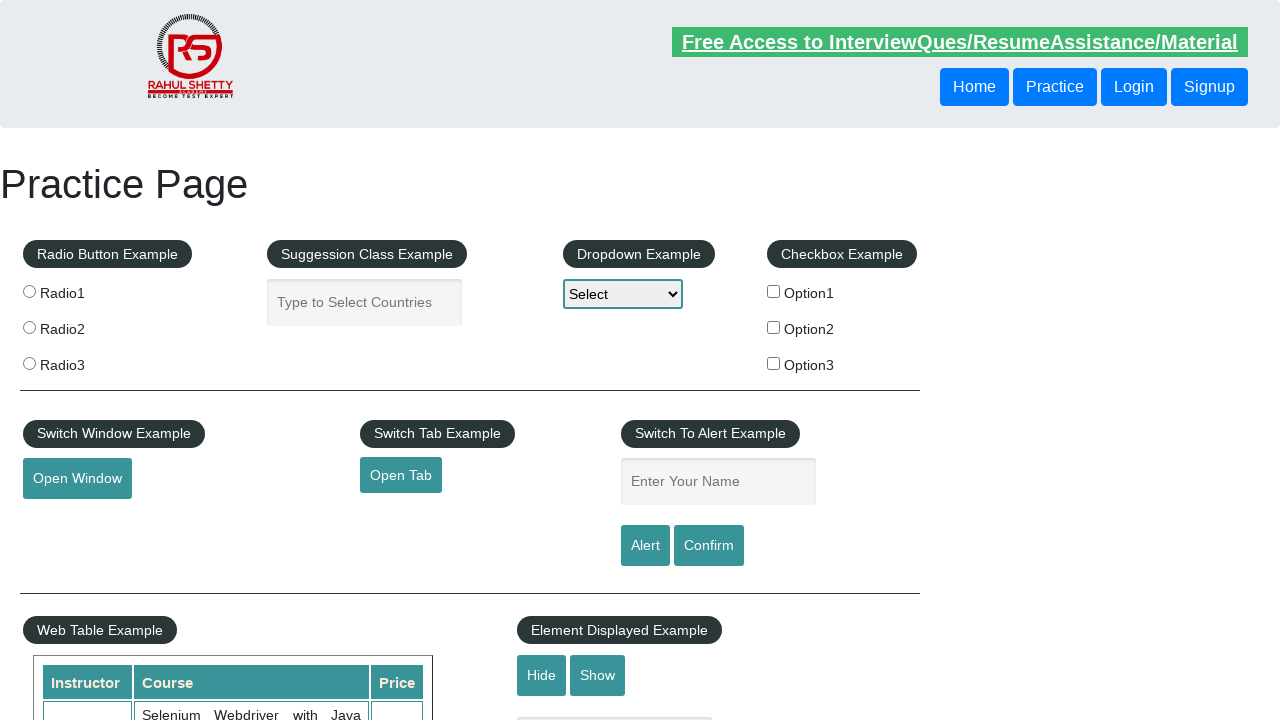

Waited for table#product to load
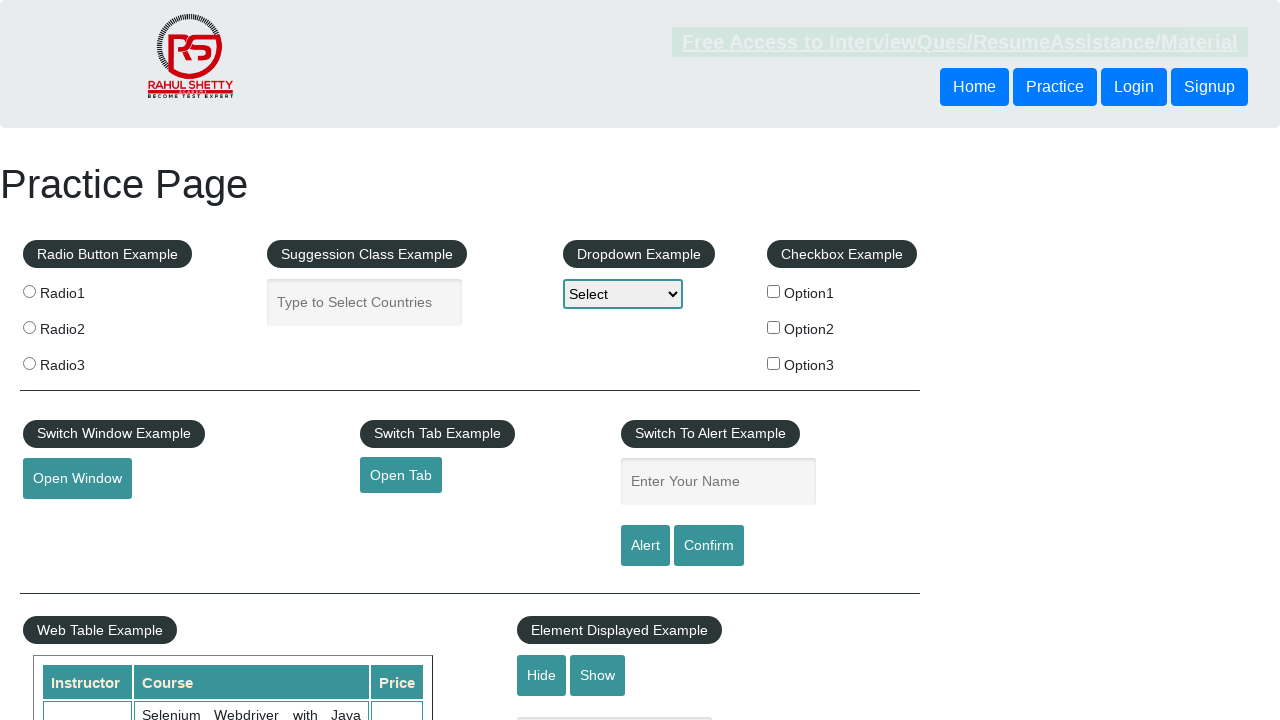

Retrieved all column headers - found 3 columns
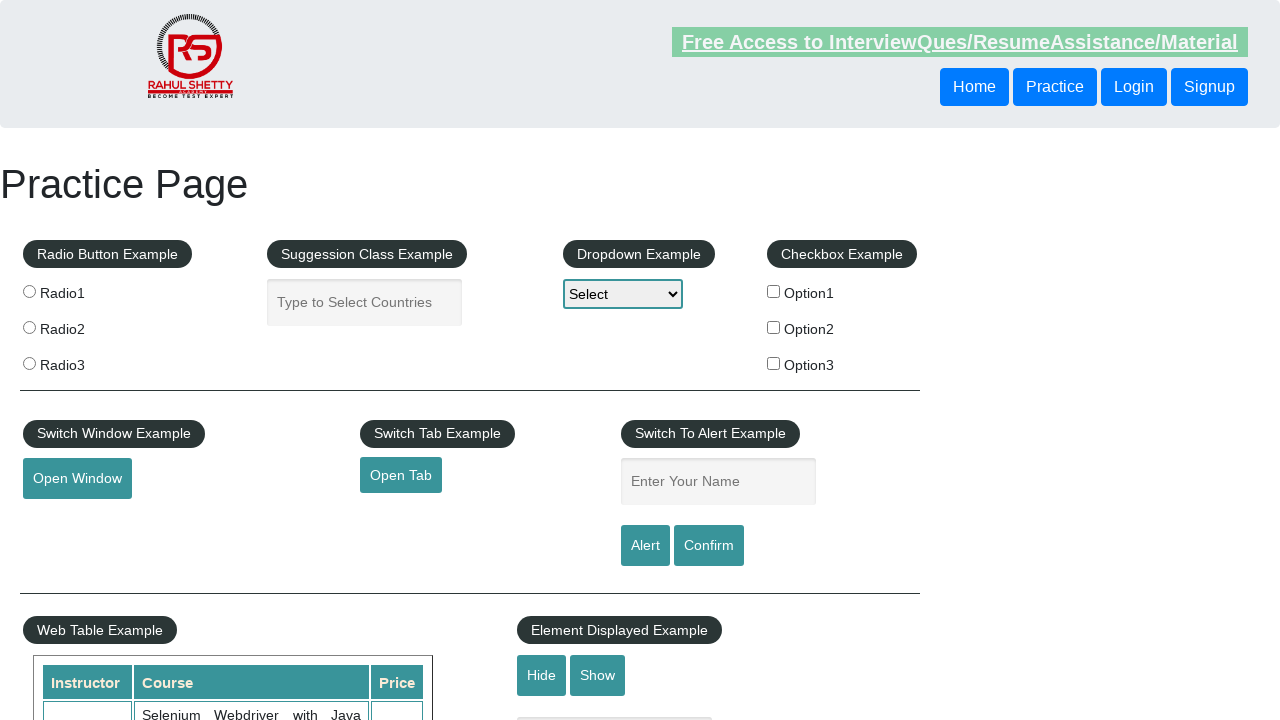

Retrieved all table rows - found 11 rows
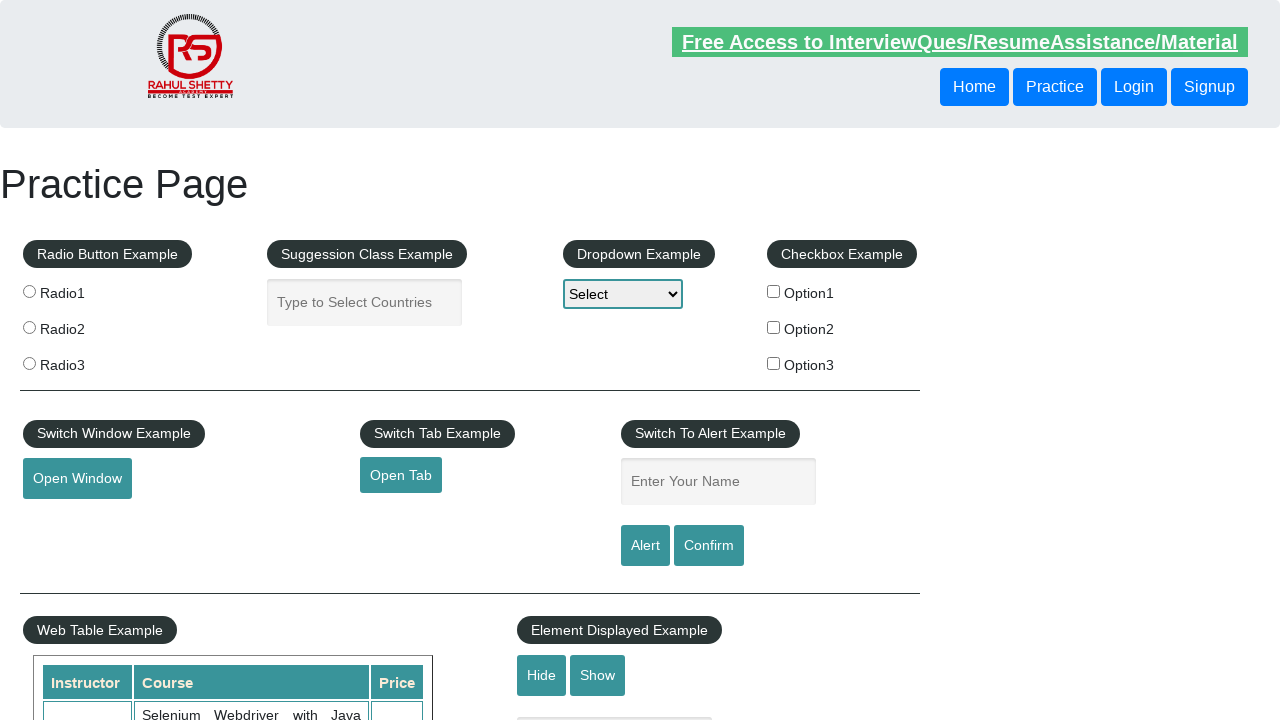

Retrieved text content from the third row of the table
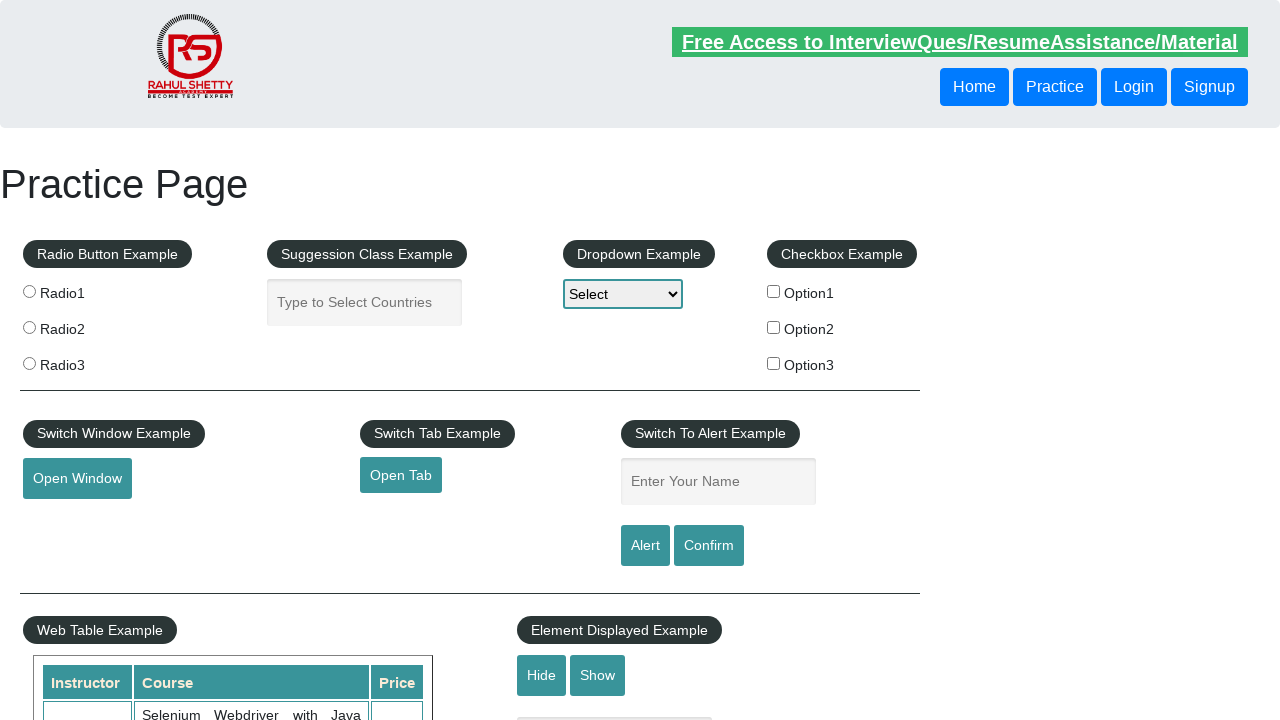

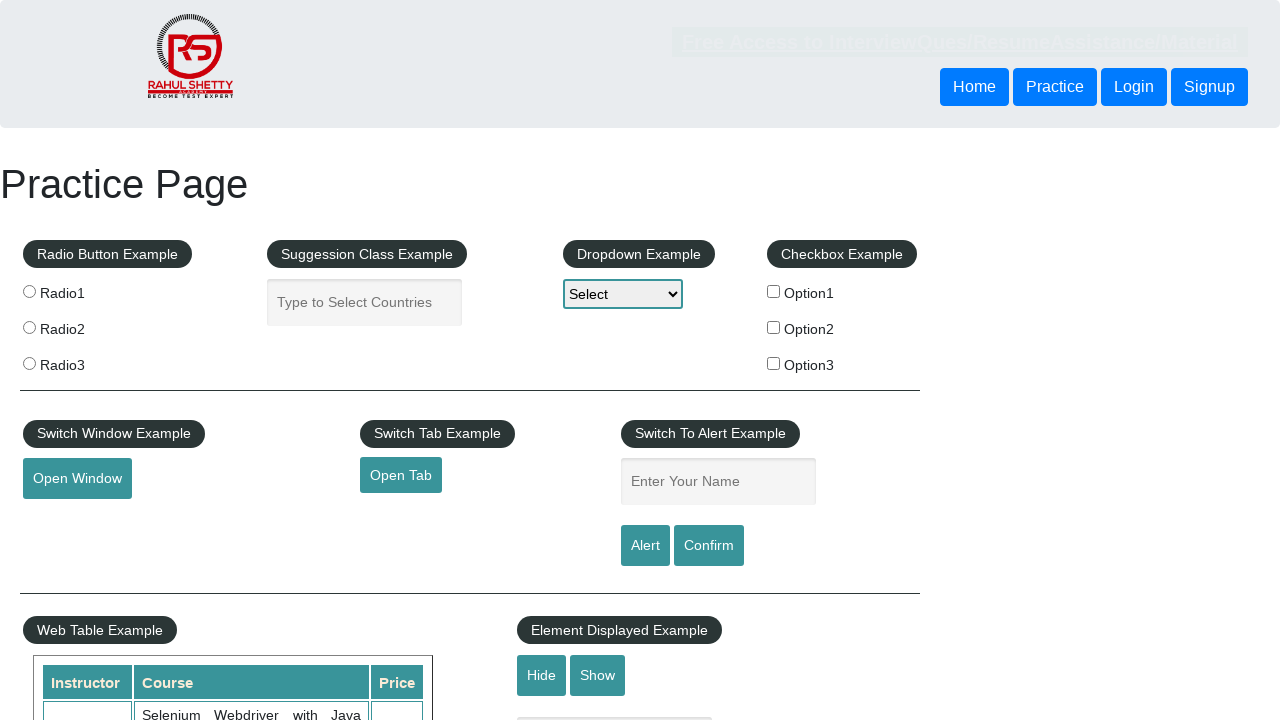